Tests browser navigation functionality by navigating between two websites (Meesho and W3Schools), using back/forward navigation, and refreshing the page.

Starting URL: https://www.meesho.com/

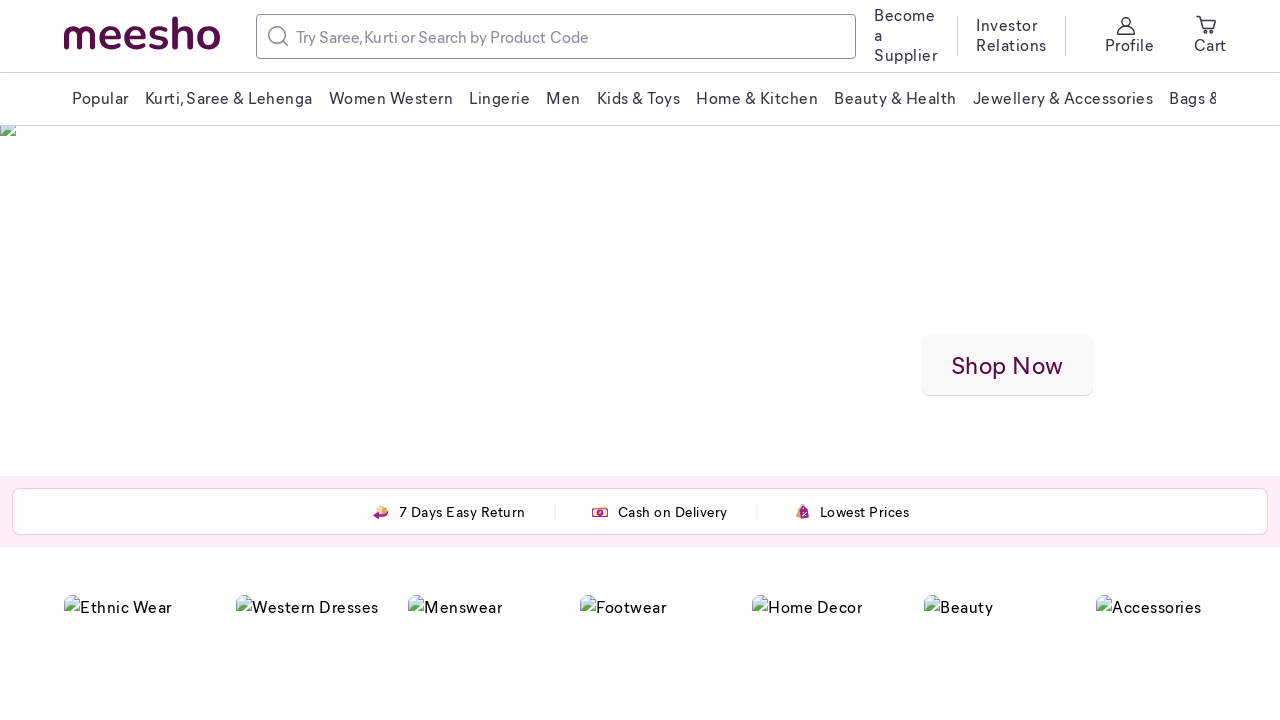

Navigated to W3Schools website
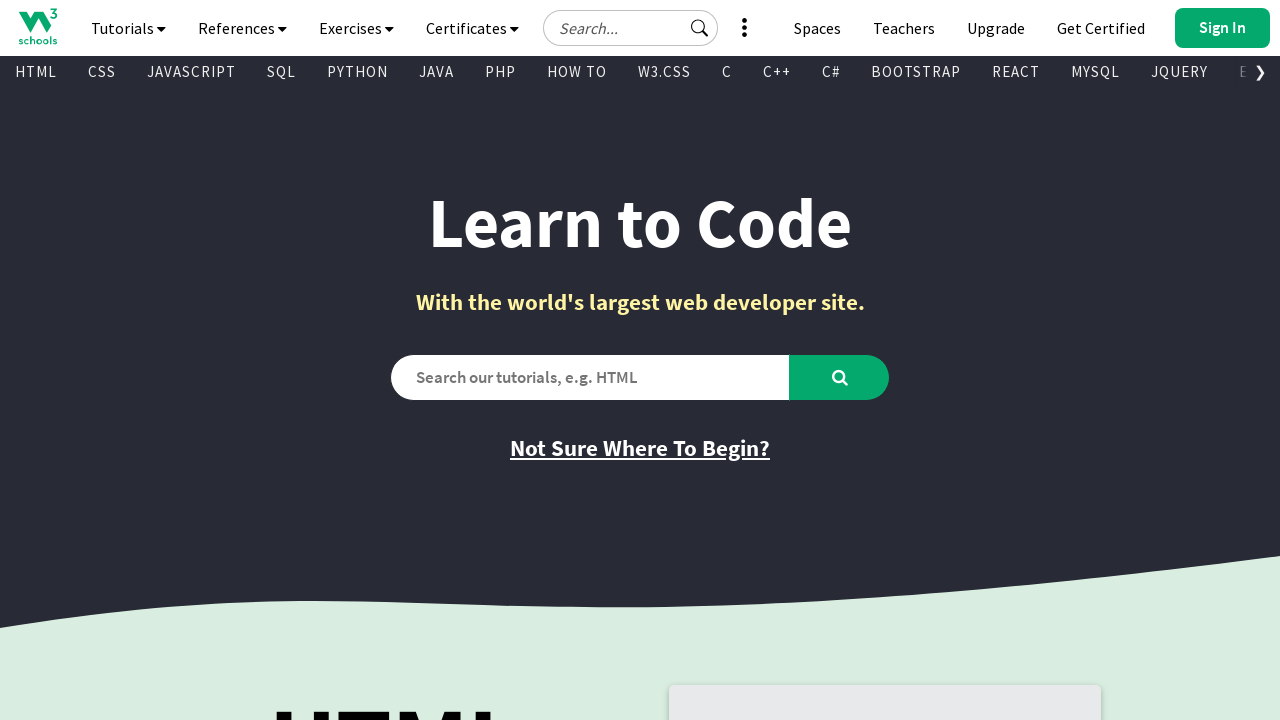

Navigated back to Meesho website
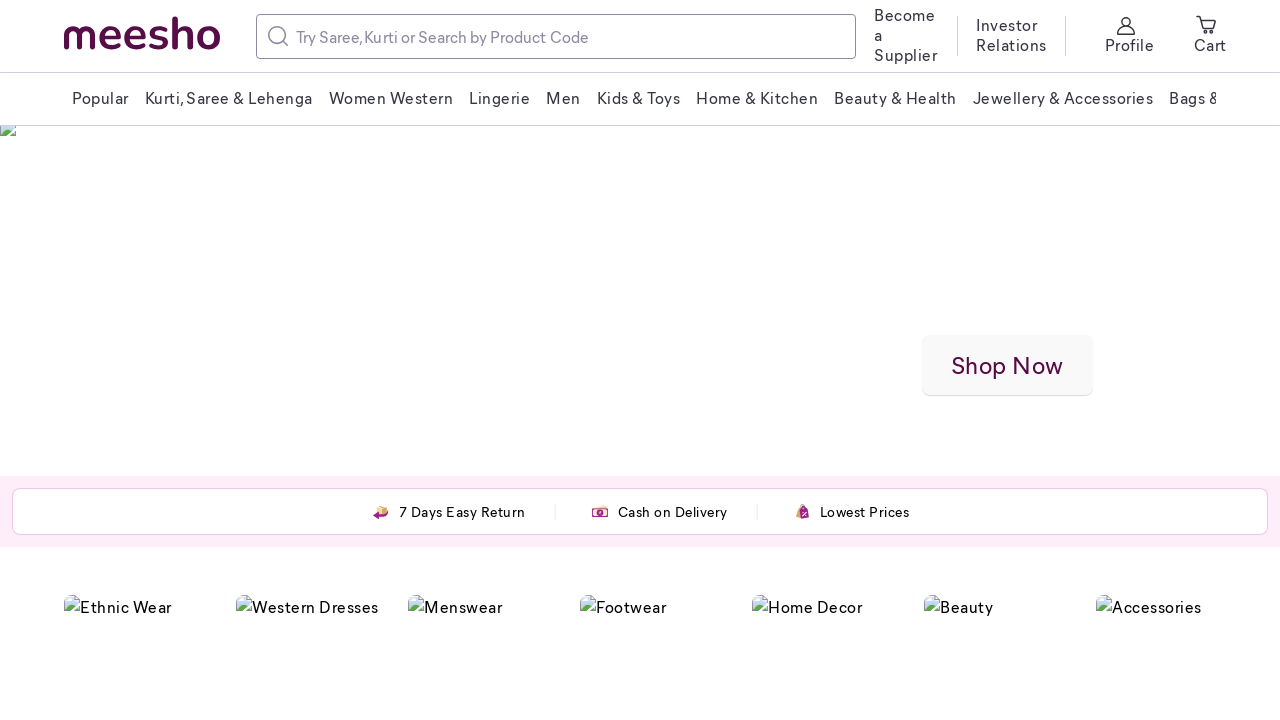

Navigated forward to W3Schools website
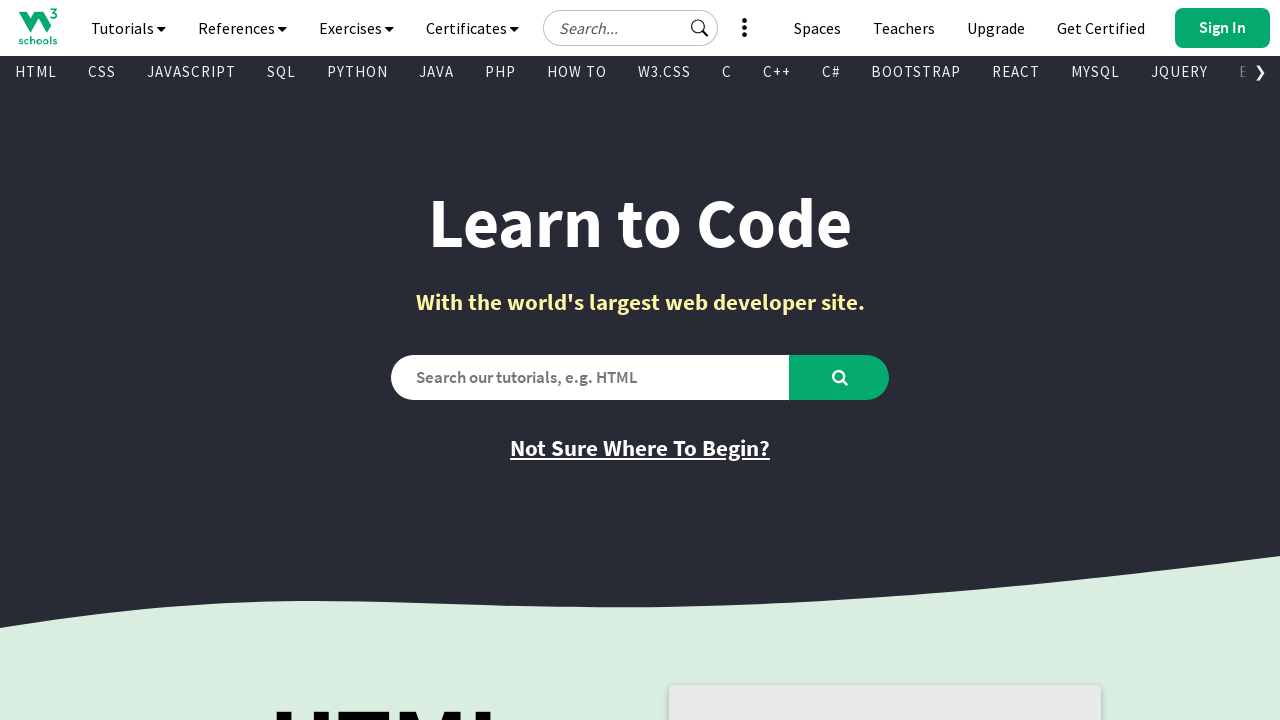

Refreshed the current page
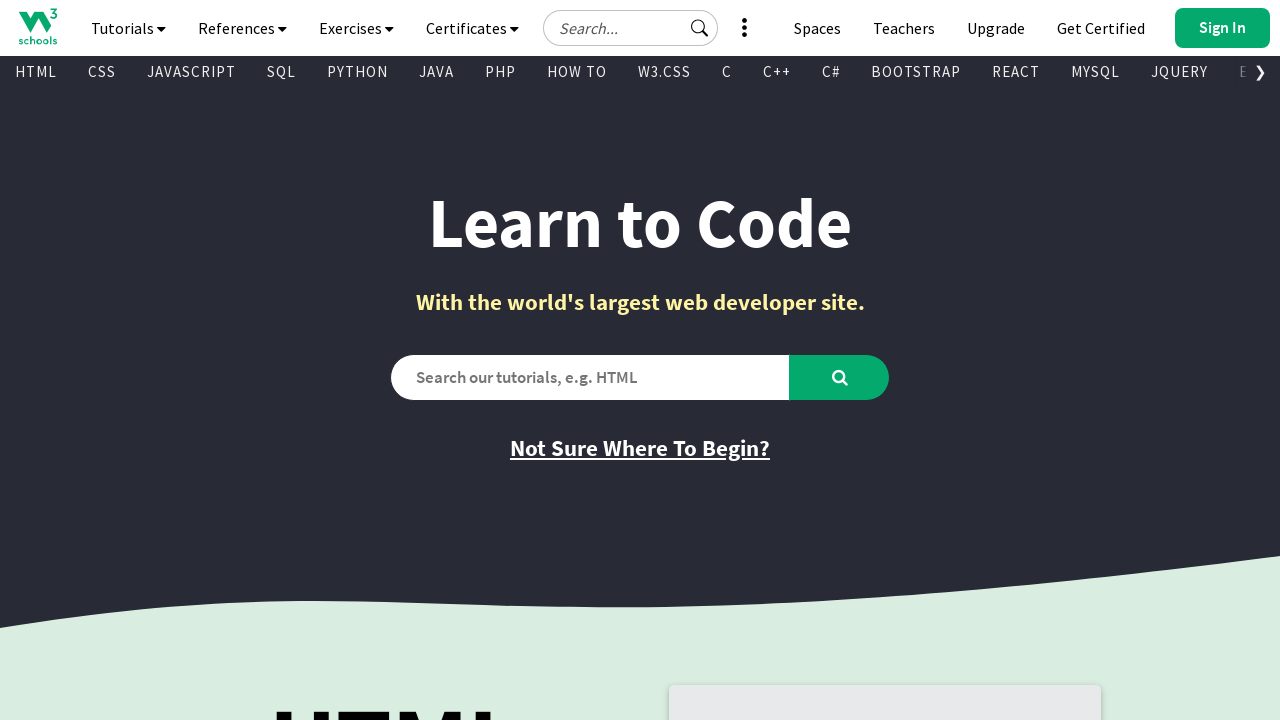

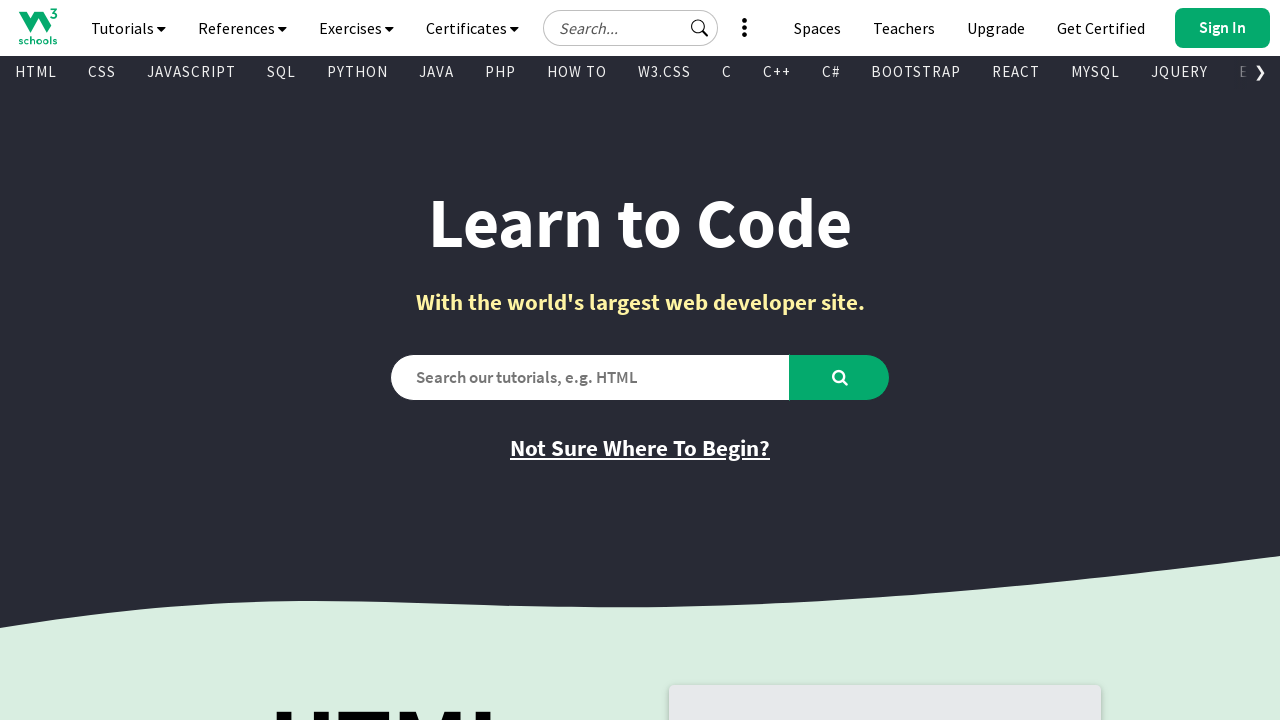